Tests radio button selection functionality by finding and clicking on a specific radio button (radio2) and verifying it becomes selected

Starting URL: https://rahulshettyacademy.com/AutomationPractice/

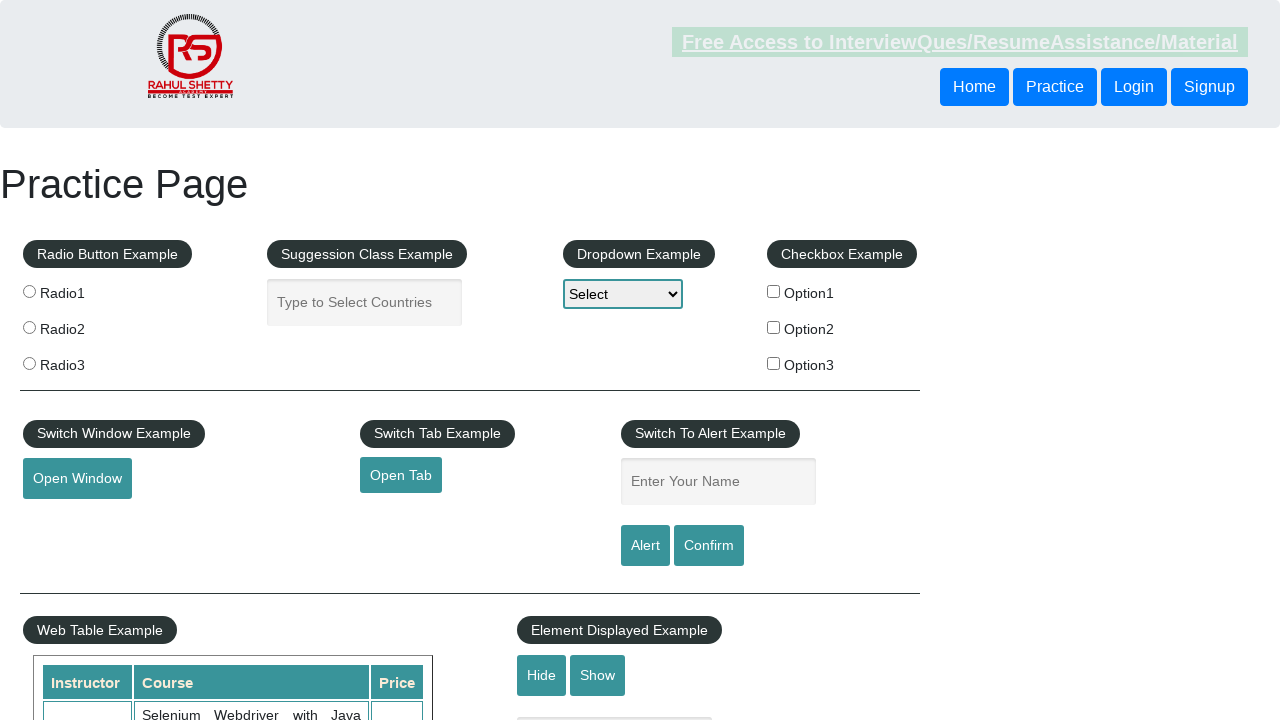

Clicked on radio button with value 'radio2' at (29, 327) on input.radioButton[value='radio2']
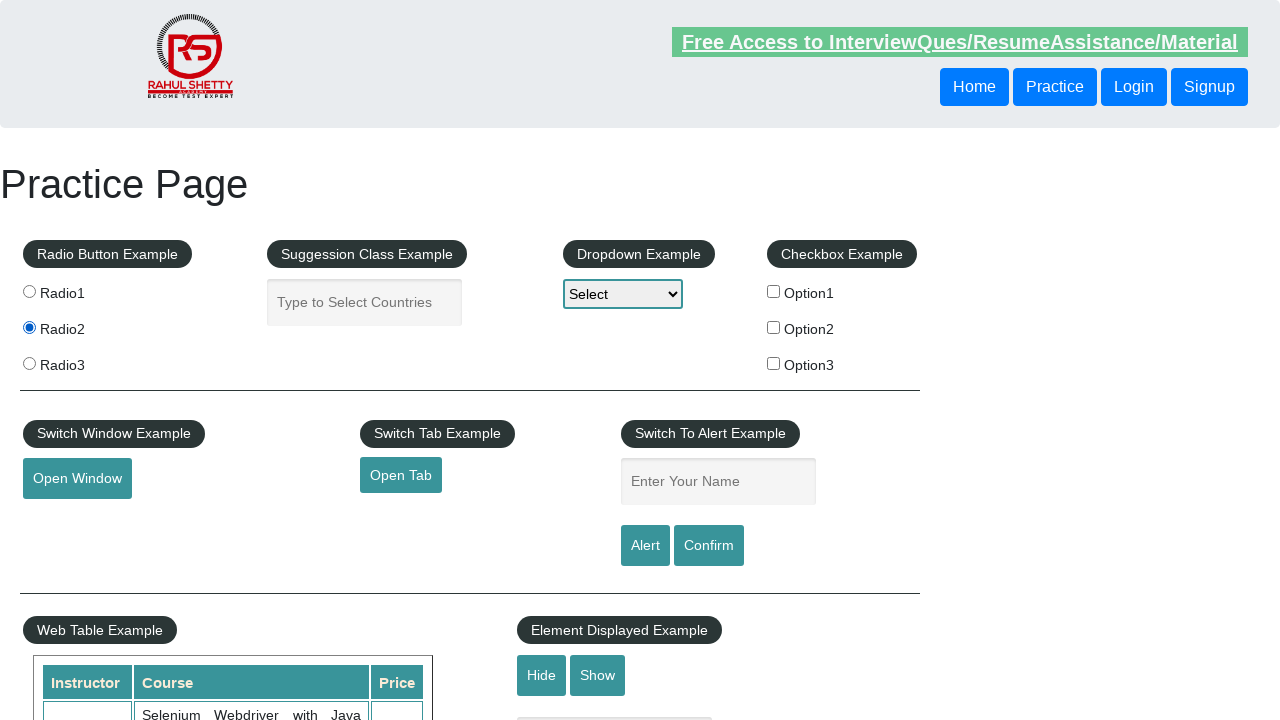

Verified that radio button 'radio2' is selected
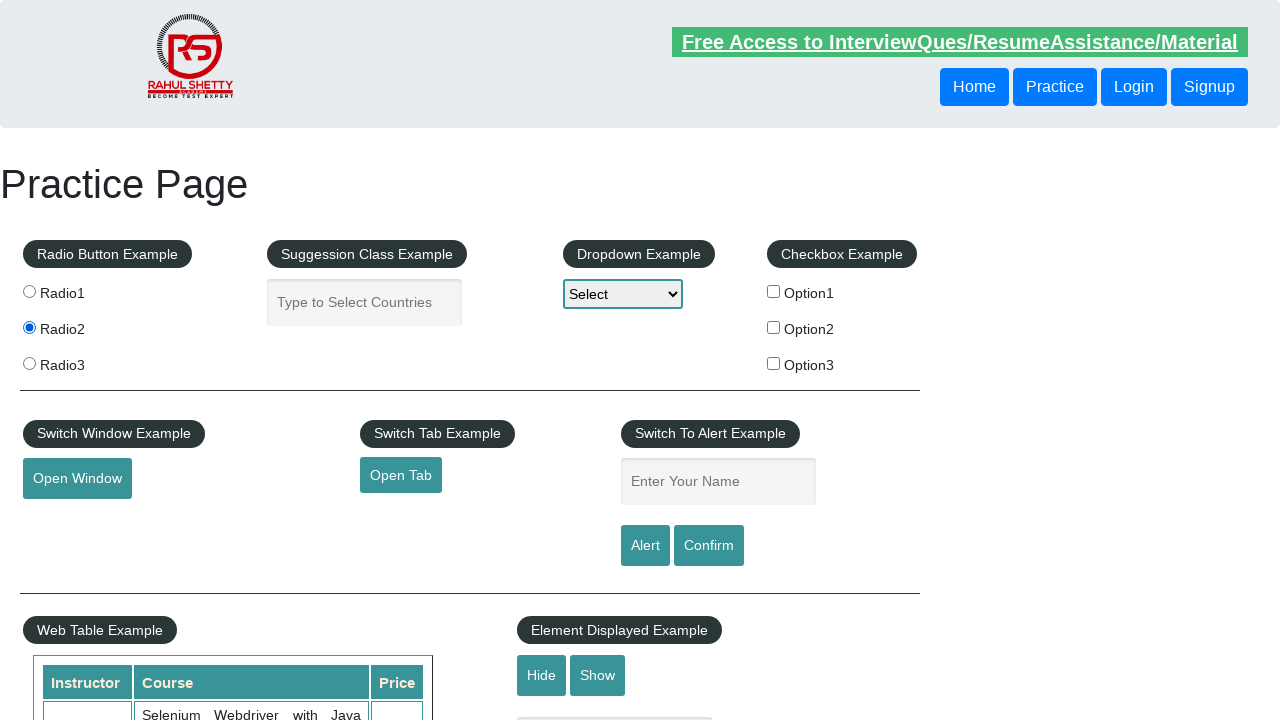

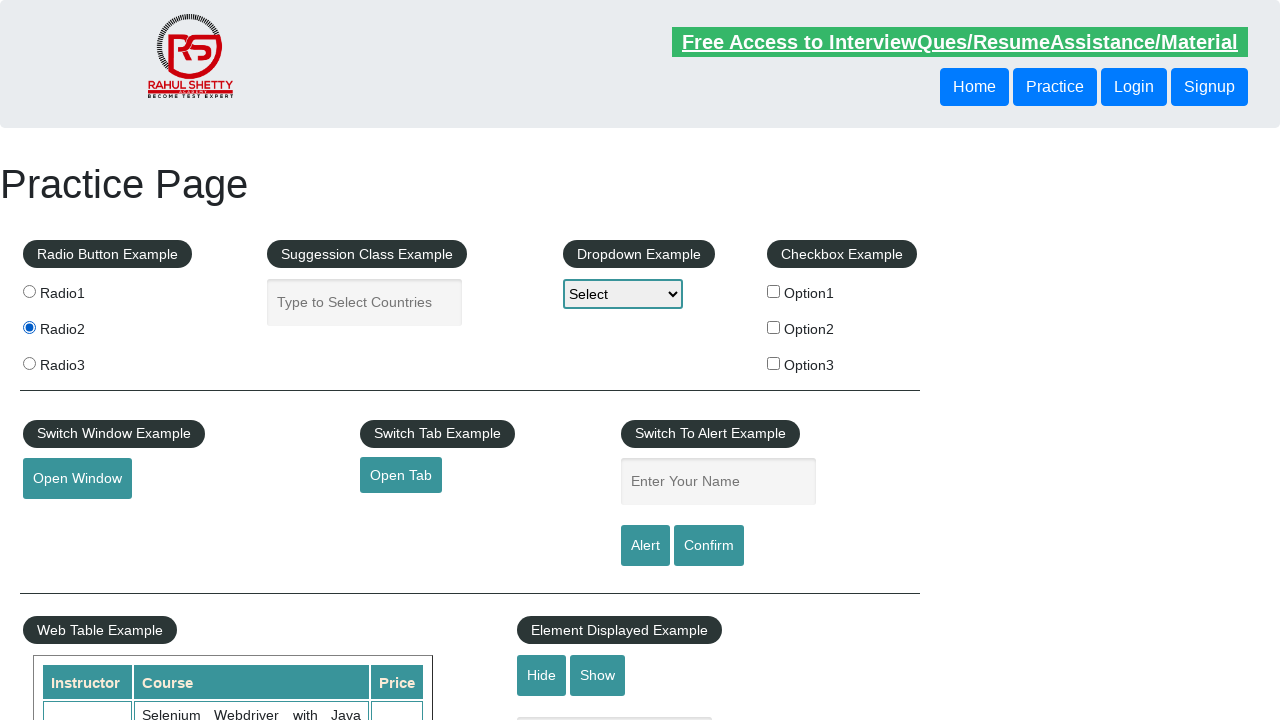